Tests table pagination by clicking through pages and reading product names from each page

Starting URL: https://testautomationpractice.blogspot.com/

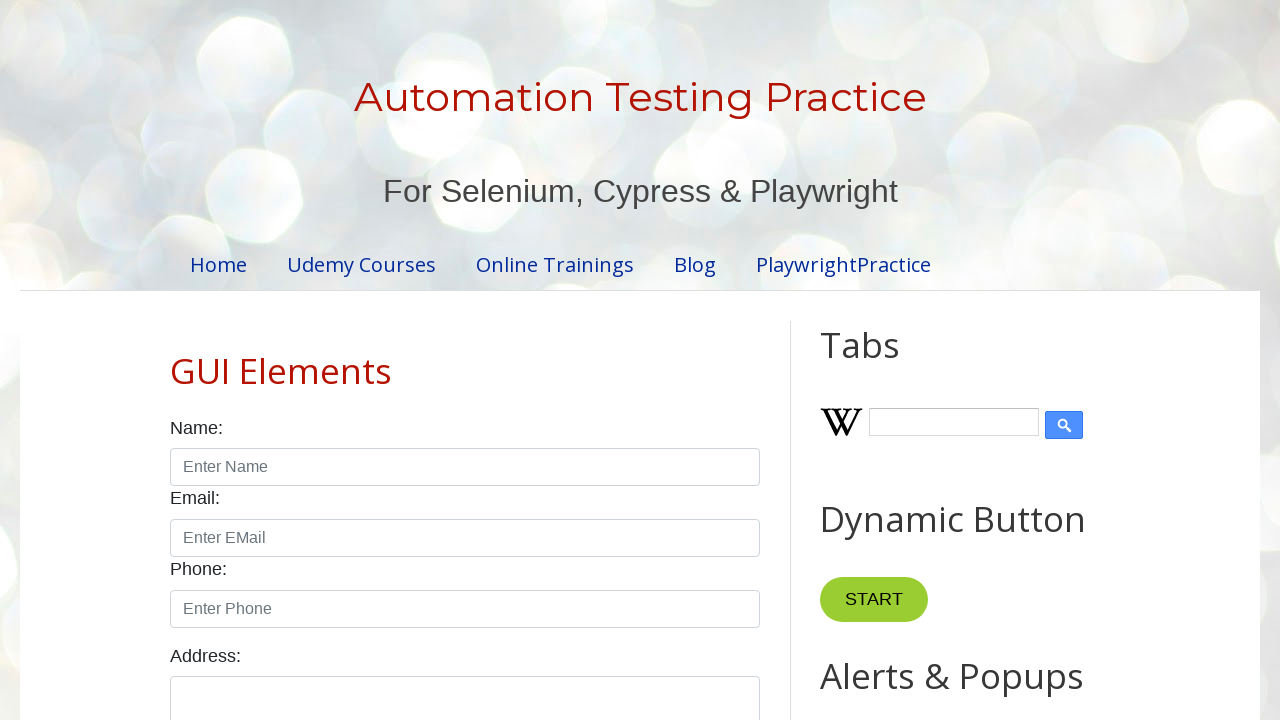

Located pagination elements and counted total pages
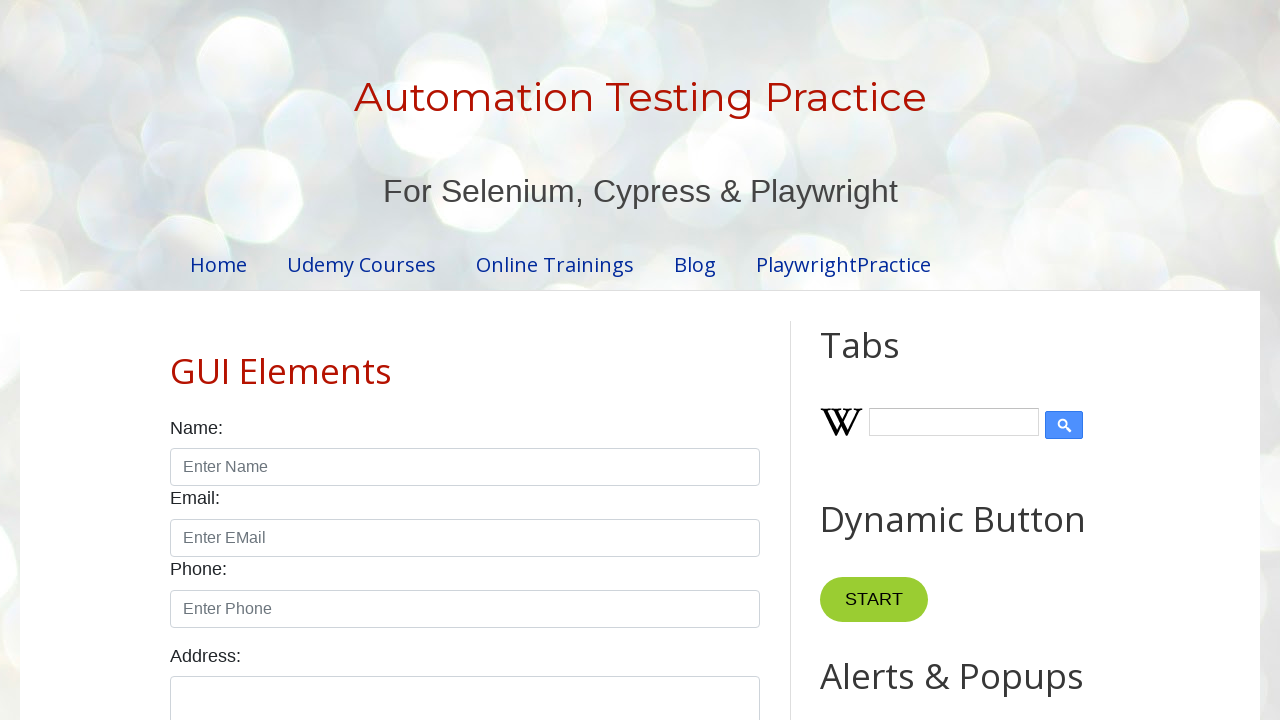

Clicked pagination button for page 1 at (416, 361) on .pagination > li:nth-child(1)
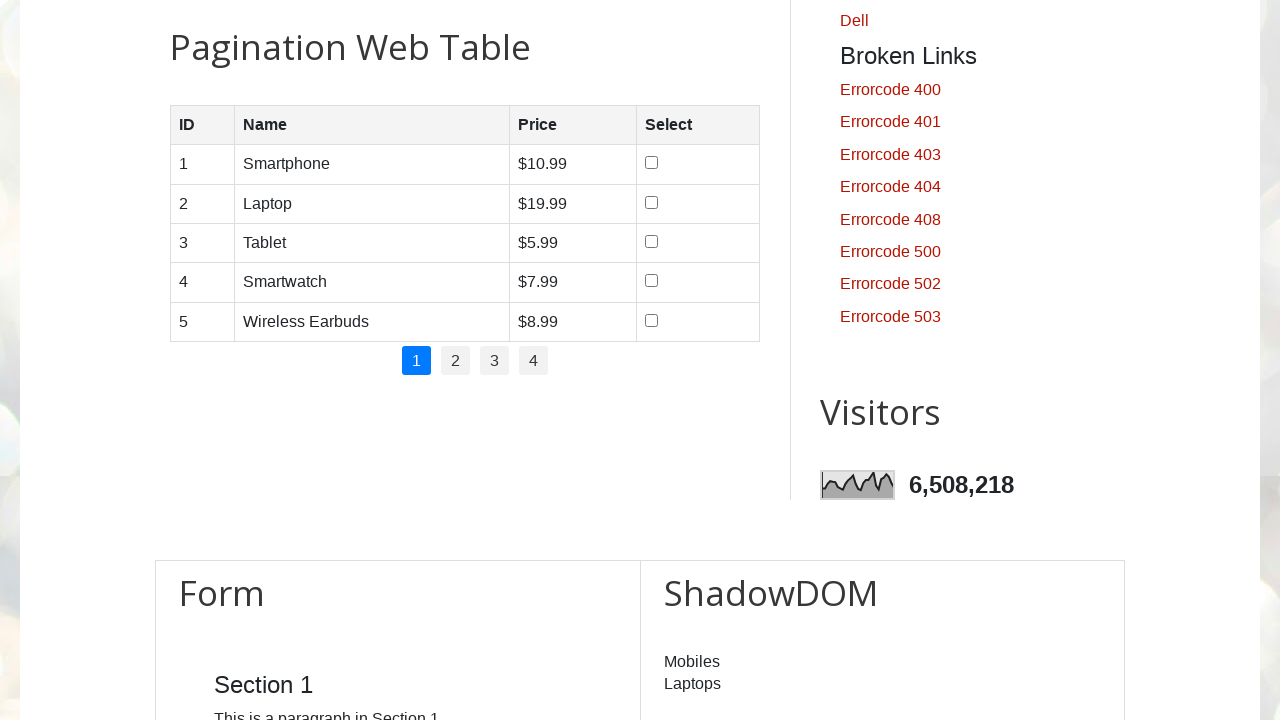

Located product table rows on page 1
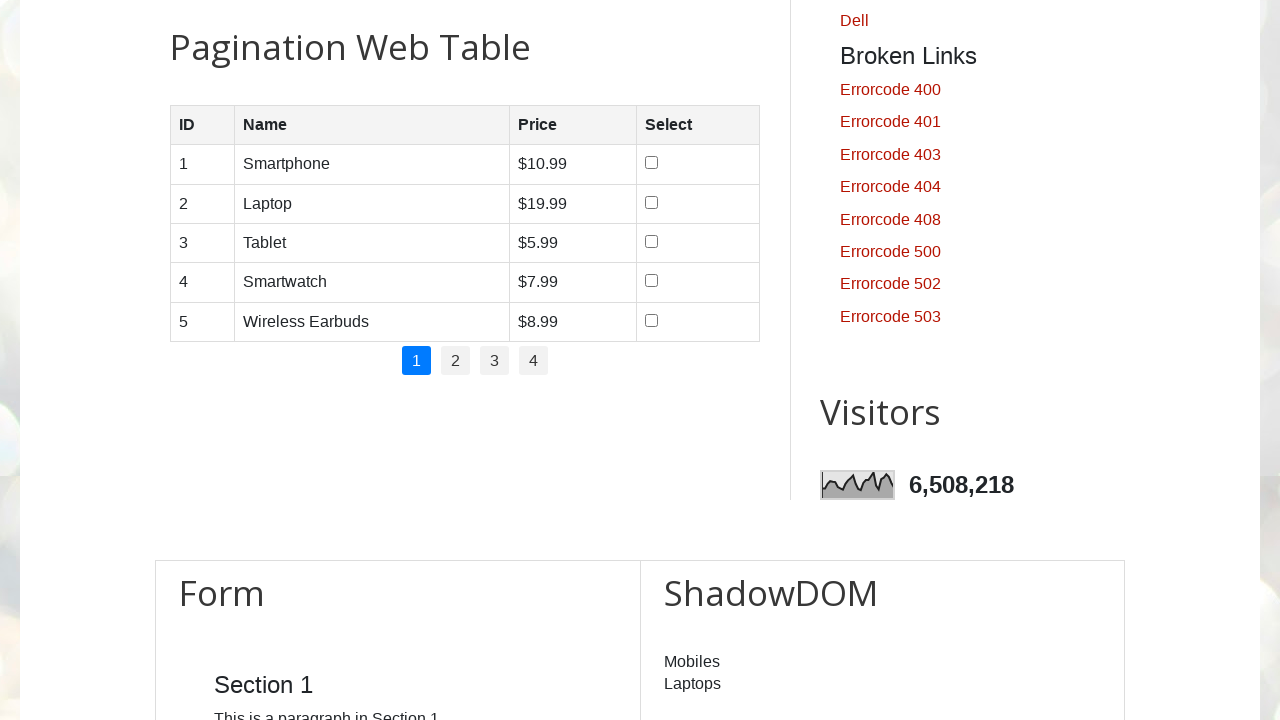

Read product name: Smartphone
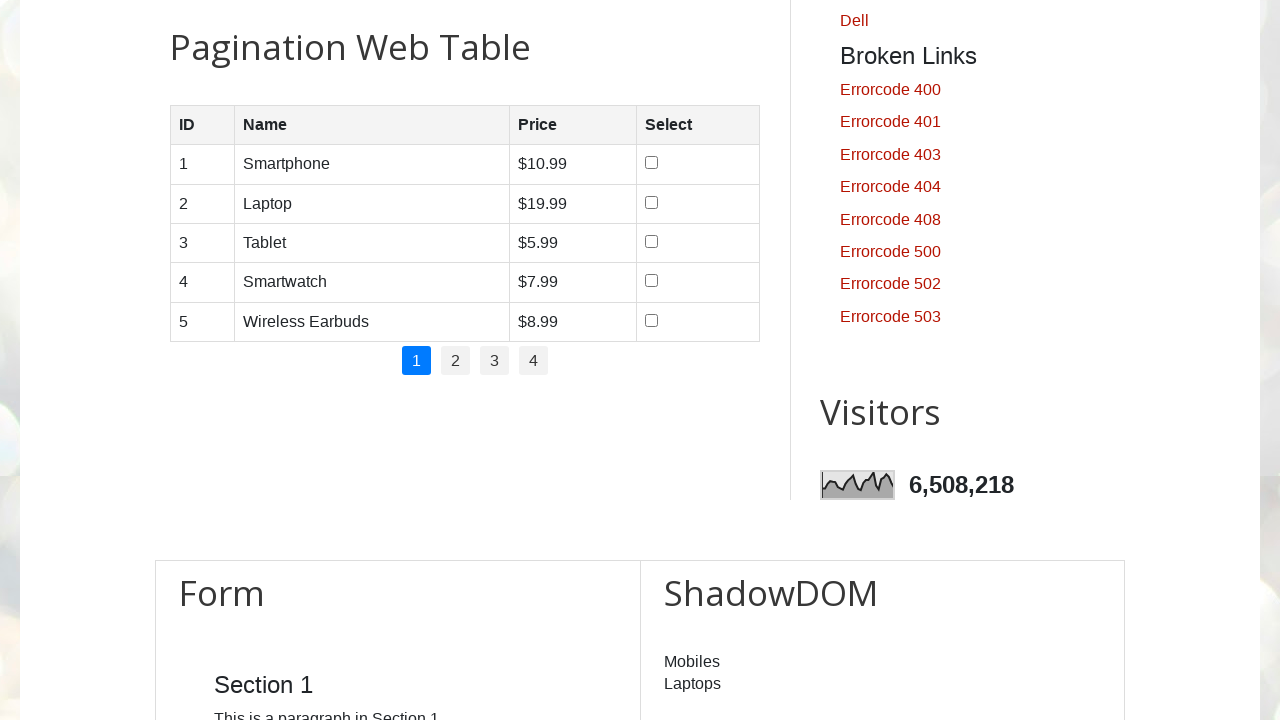

Read product name: Laptop
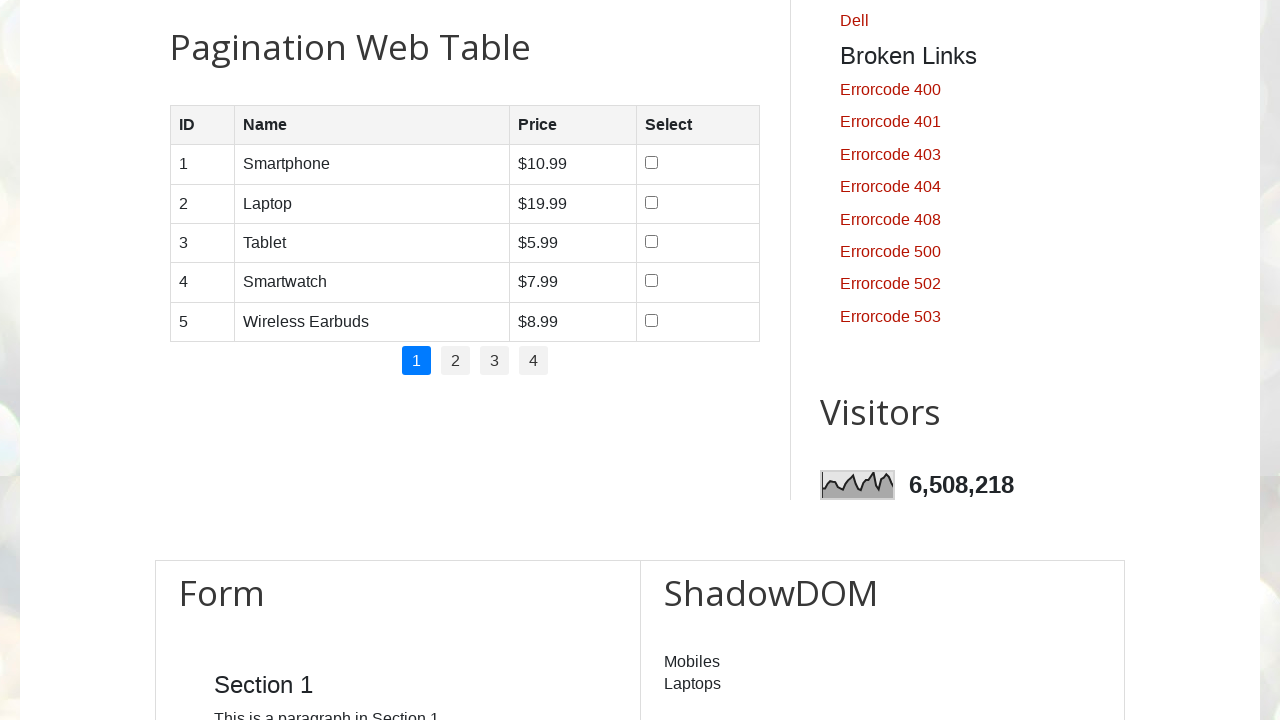

Read product name: Tablet 
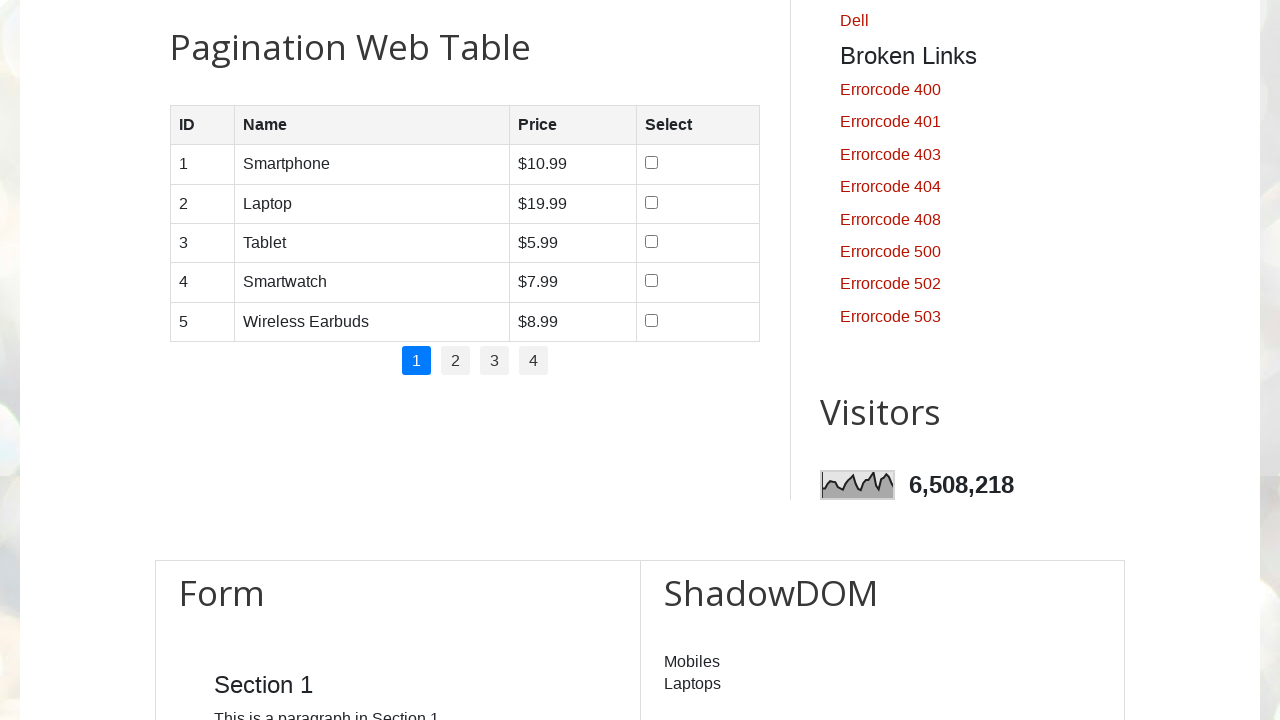

Read product name: Smartwatch
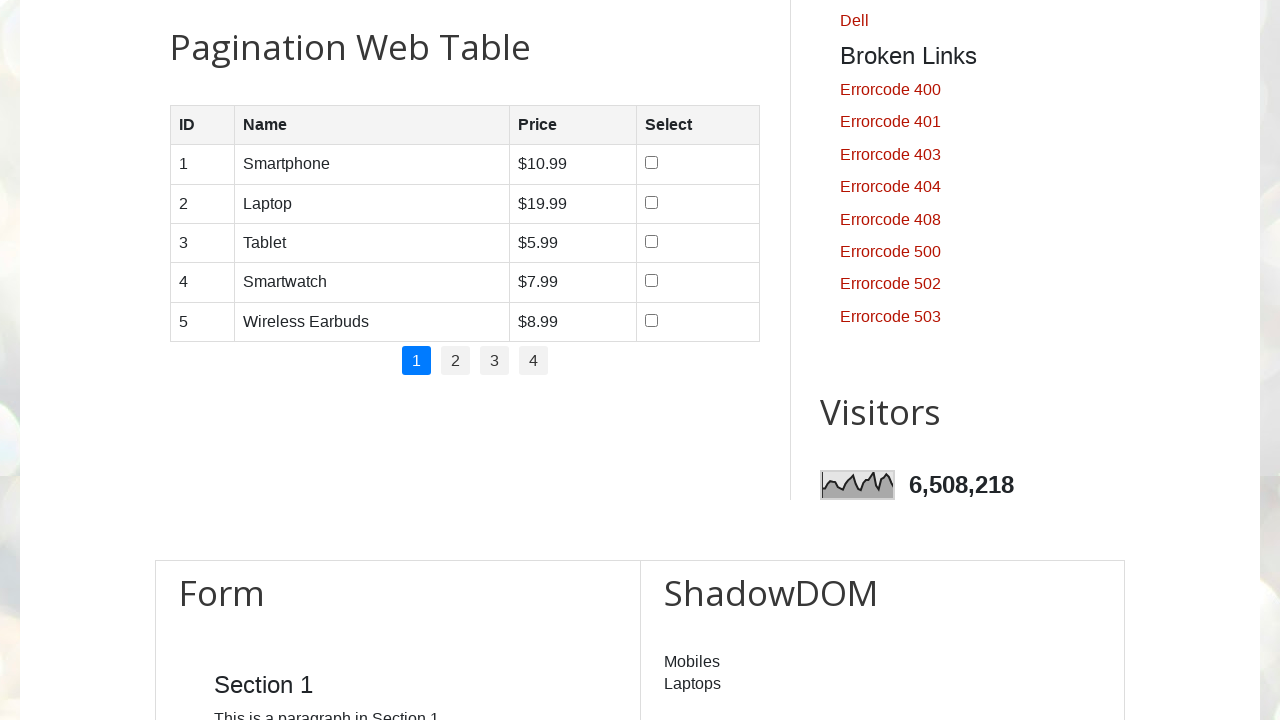

Read product name: Wireless Earbuds
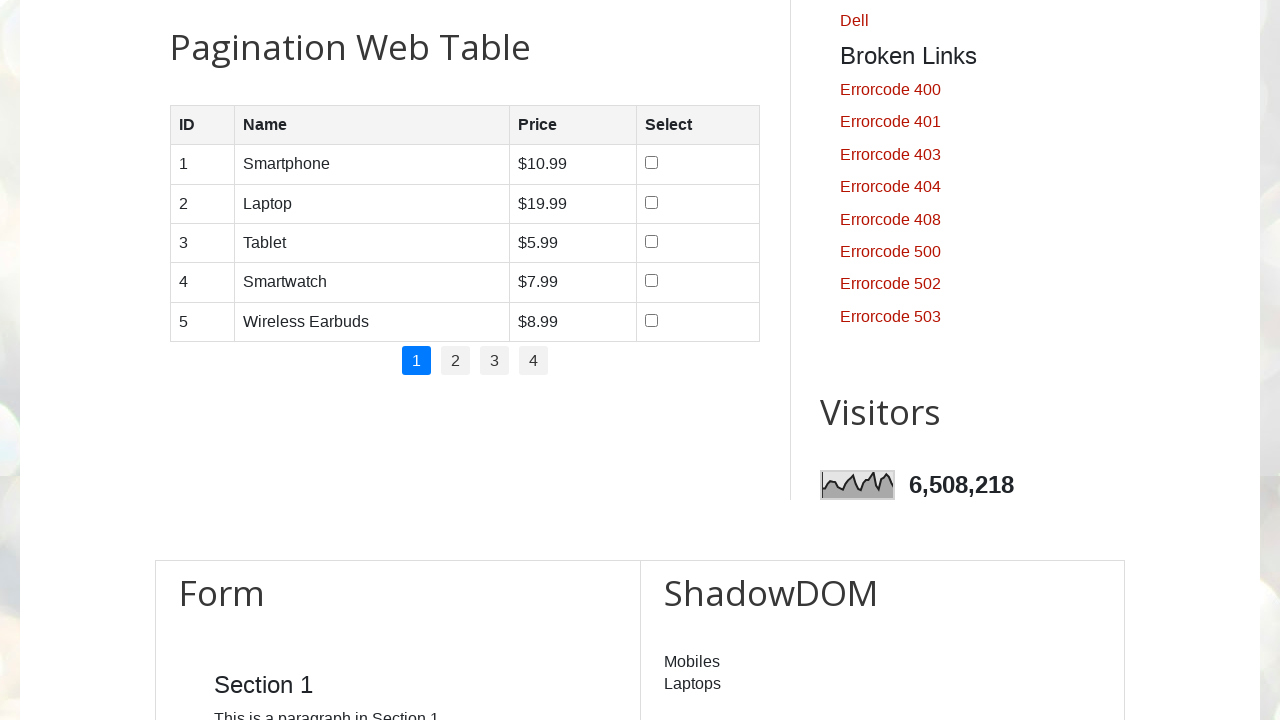

Clicked pagination button for page 2 at (456, 361) on .pagination > li:nth-child(2)
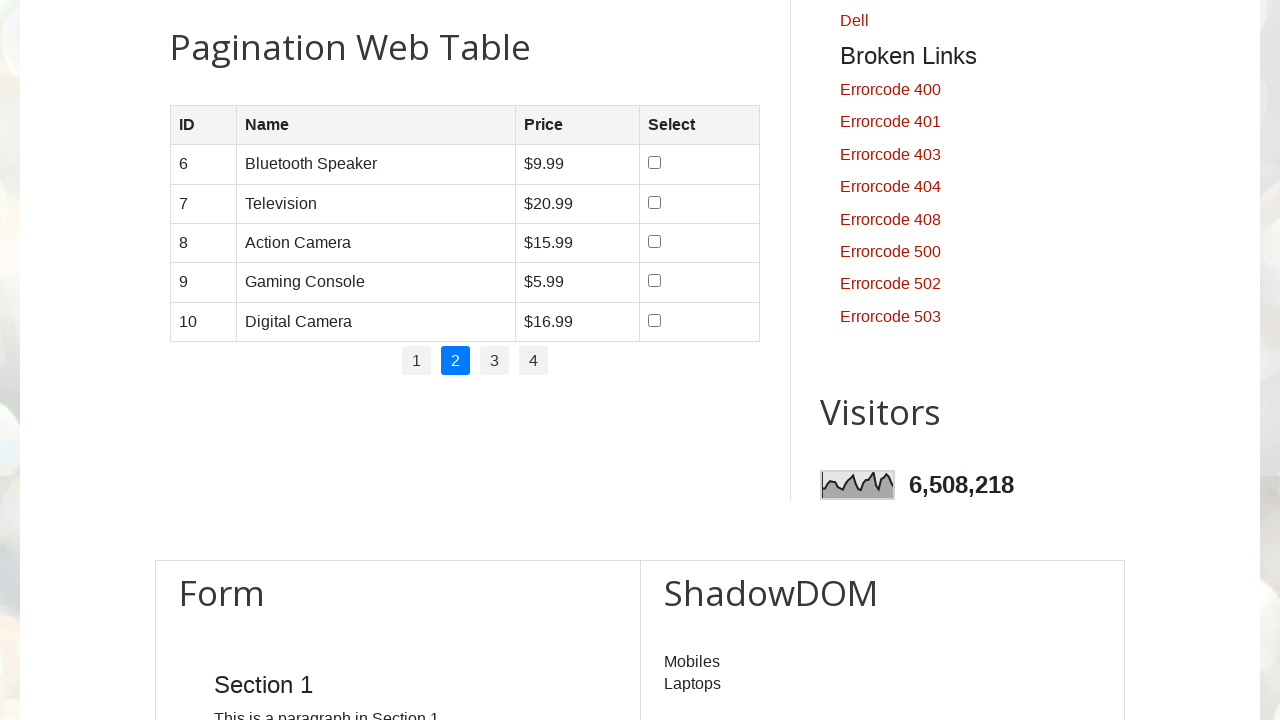

Located product table rows on page 2
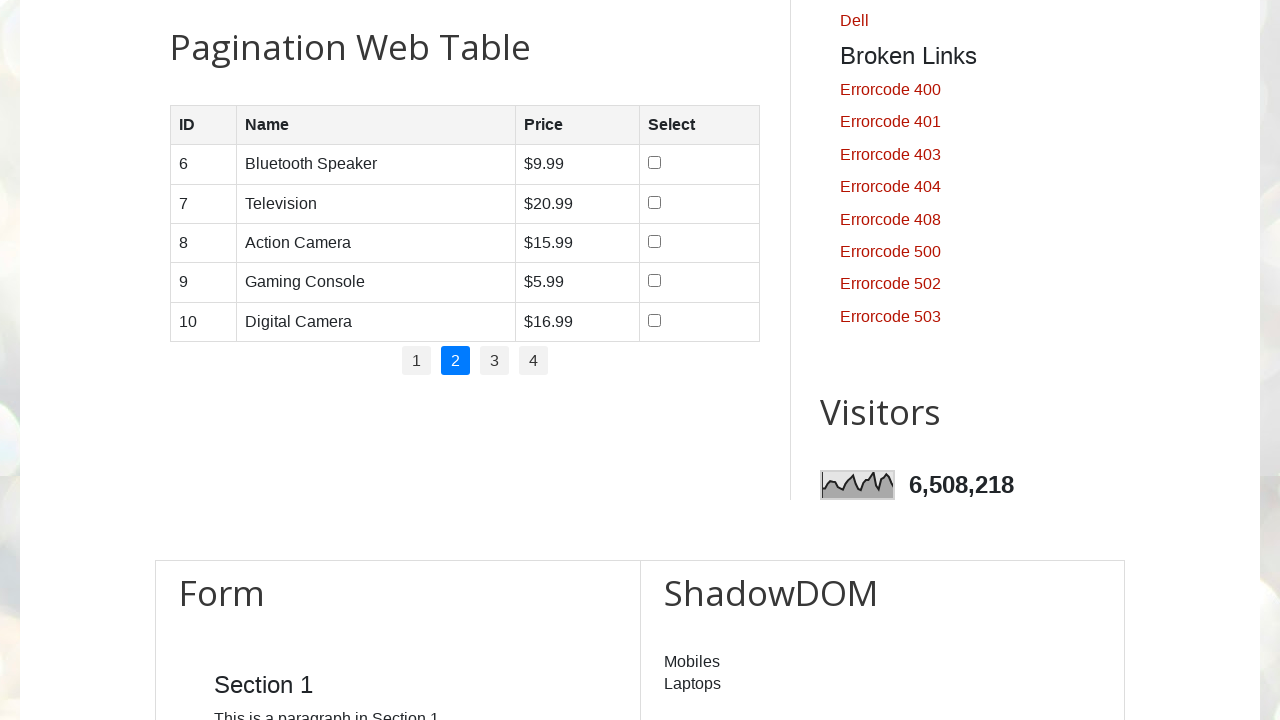

Read product name: Bluetooth Speaker
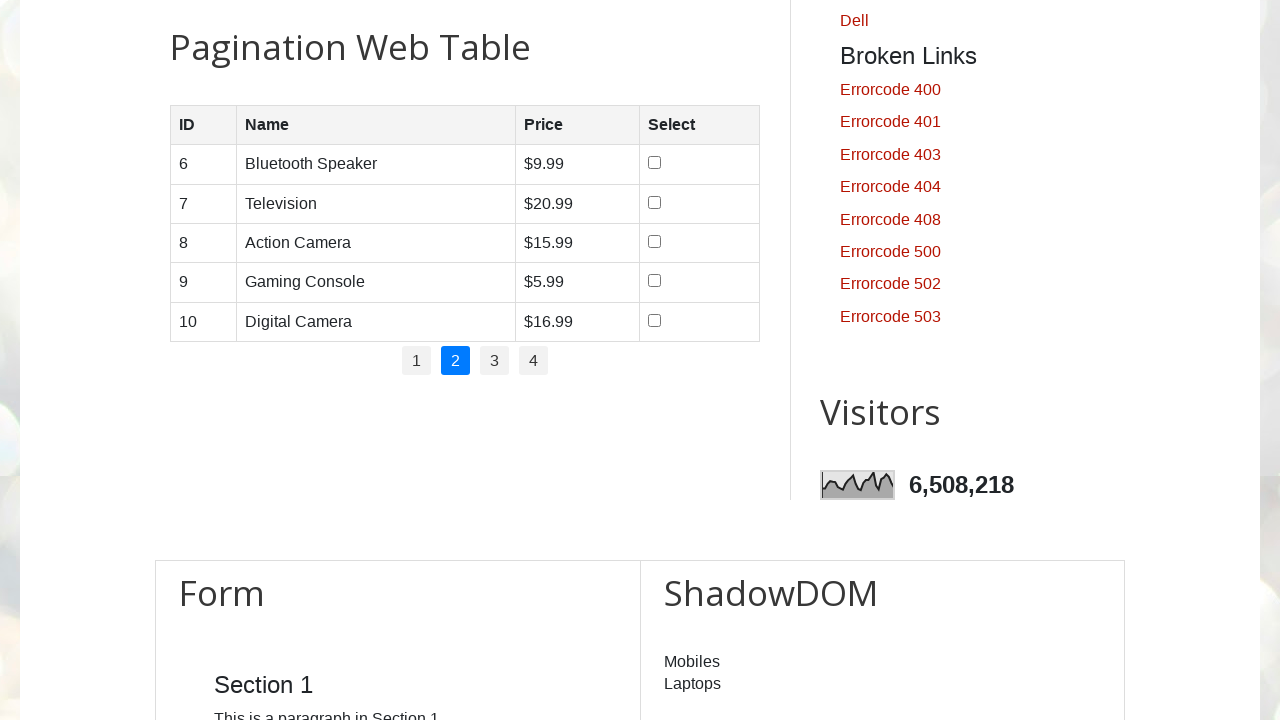

Read product name: Television
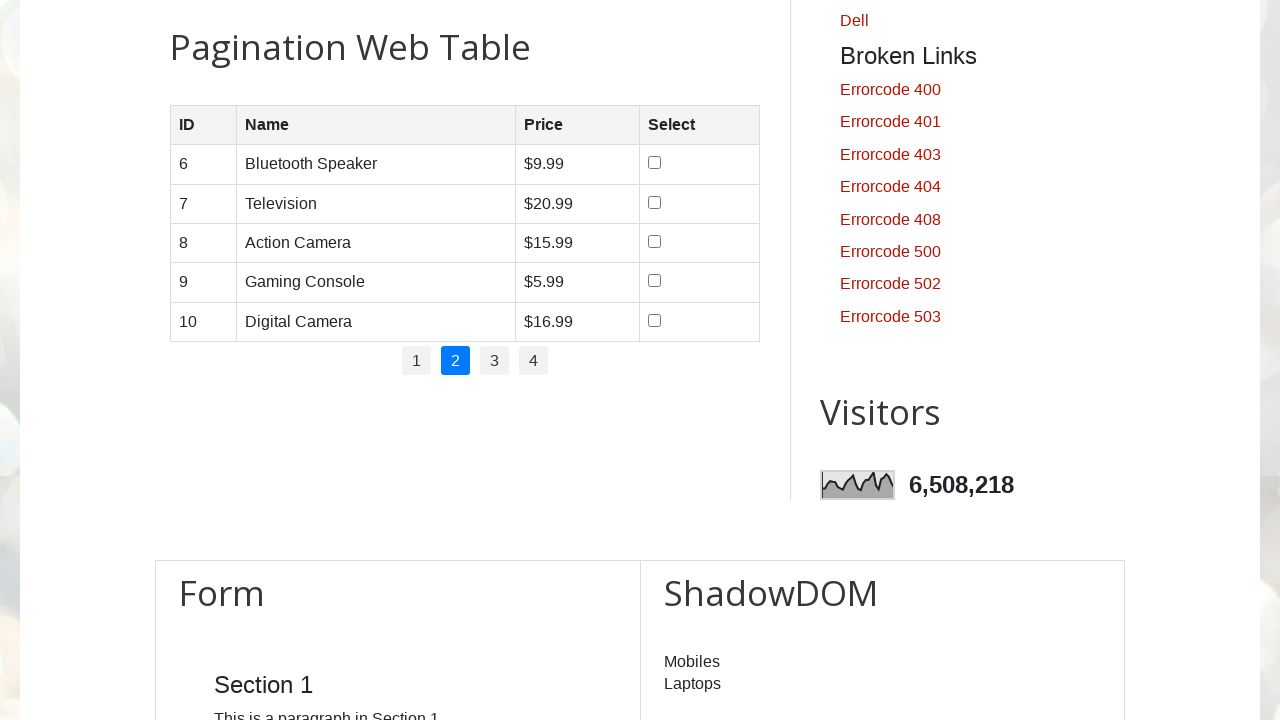

Read product name: Action Camera
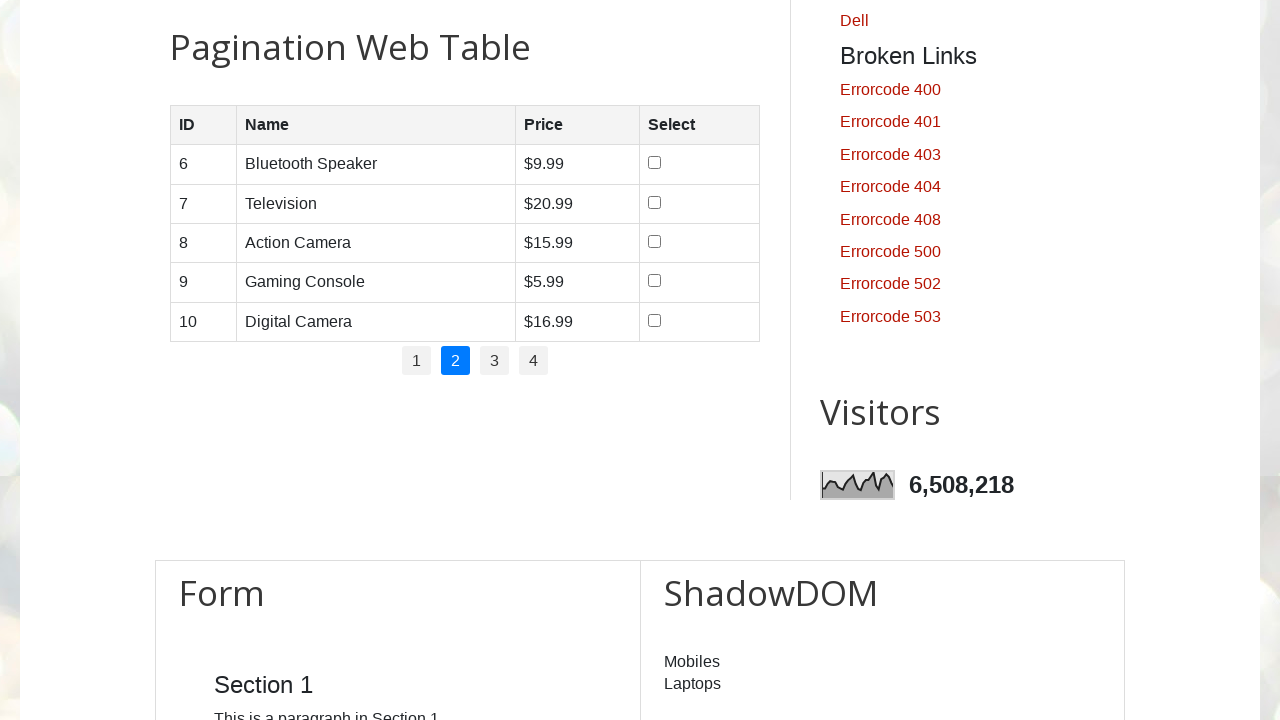

Read product name: Gaming Console
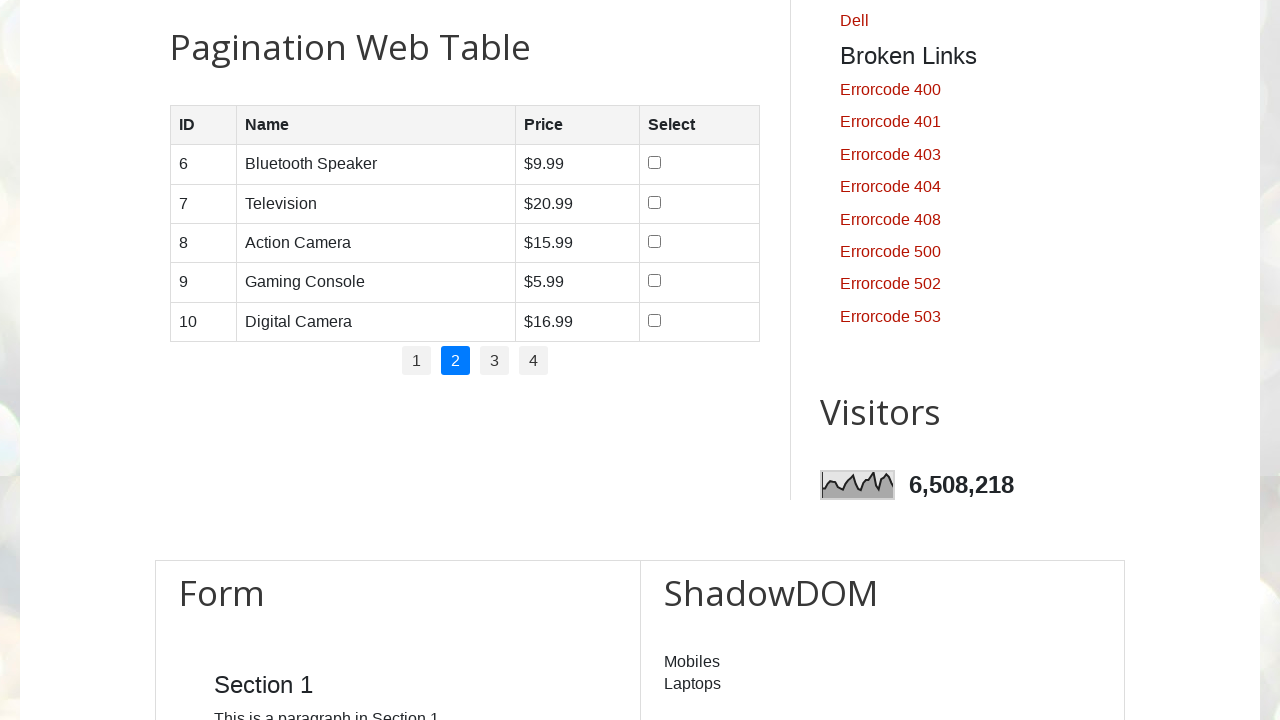

Read product name: Digital Camera
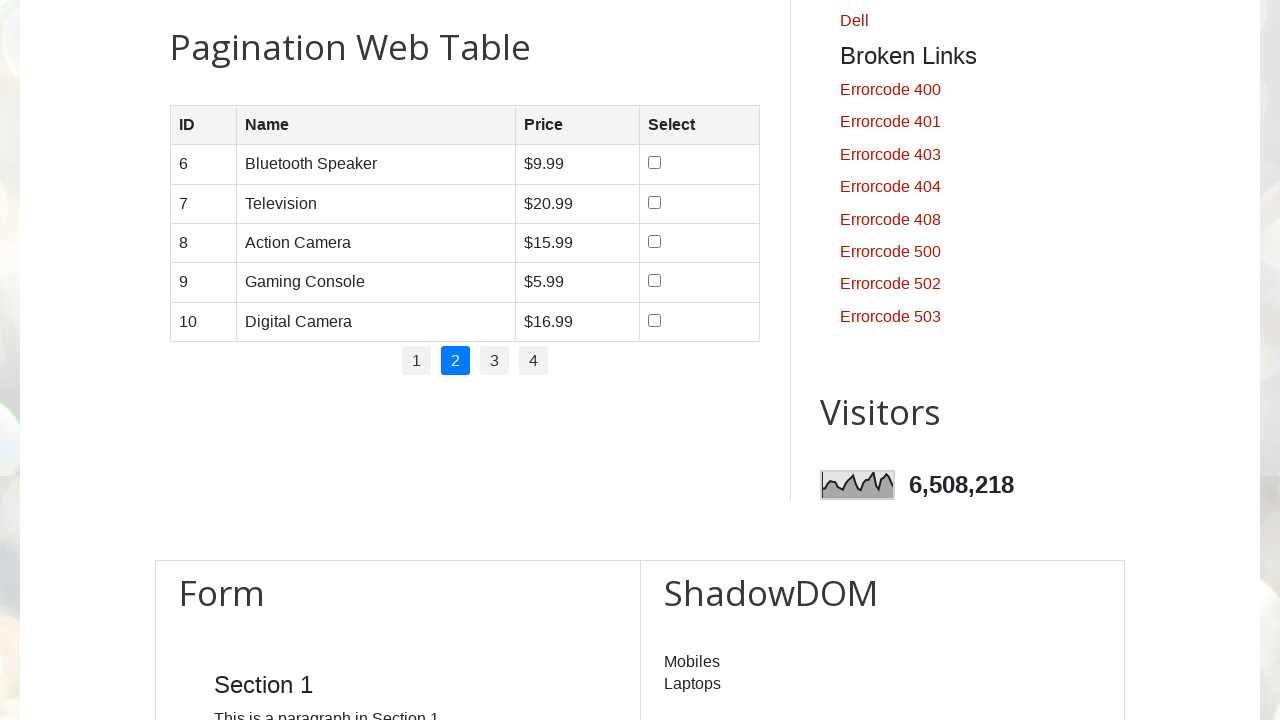

Clicked pagination button for page 3 at (494, 361) on .pagination > li:nth-child(3)
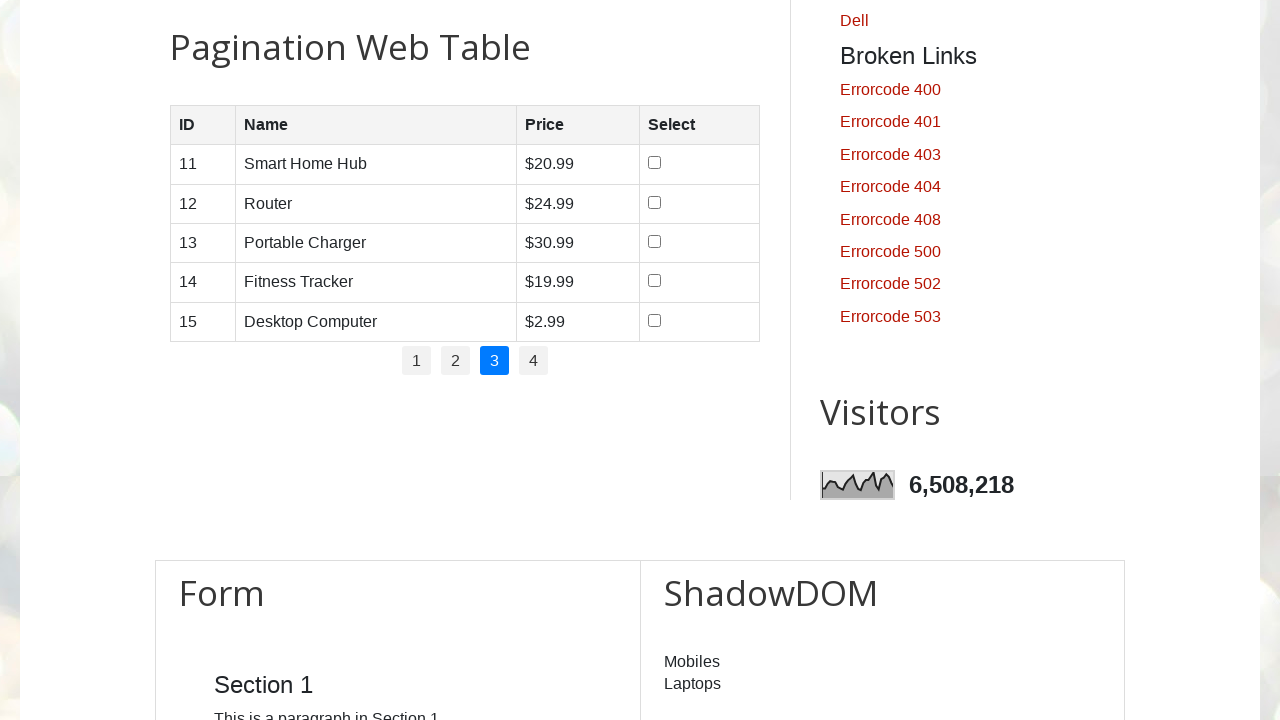

Located product table rows on page 3
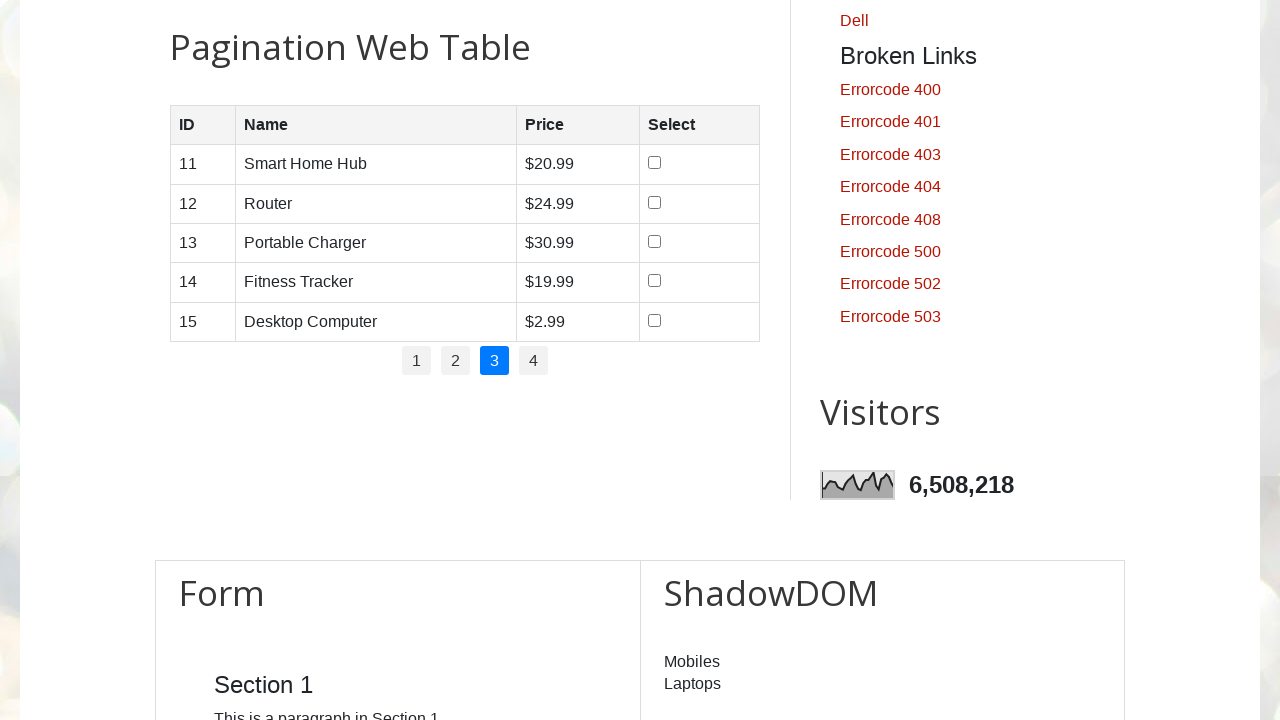

Read product name: Smart Home Hub
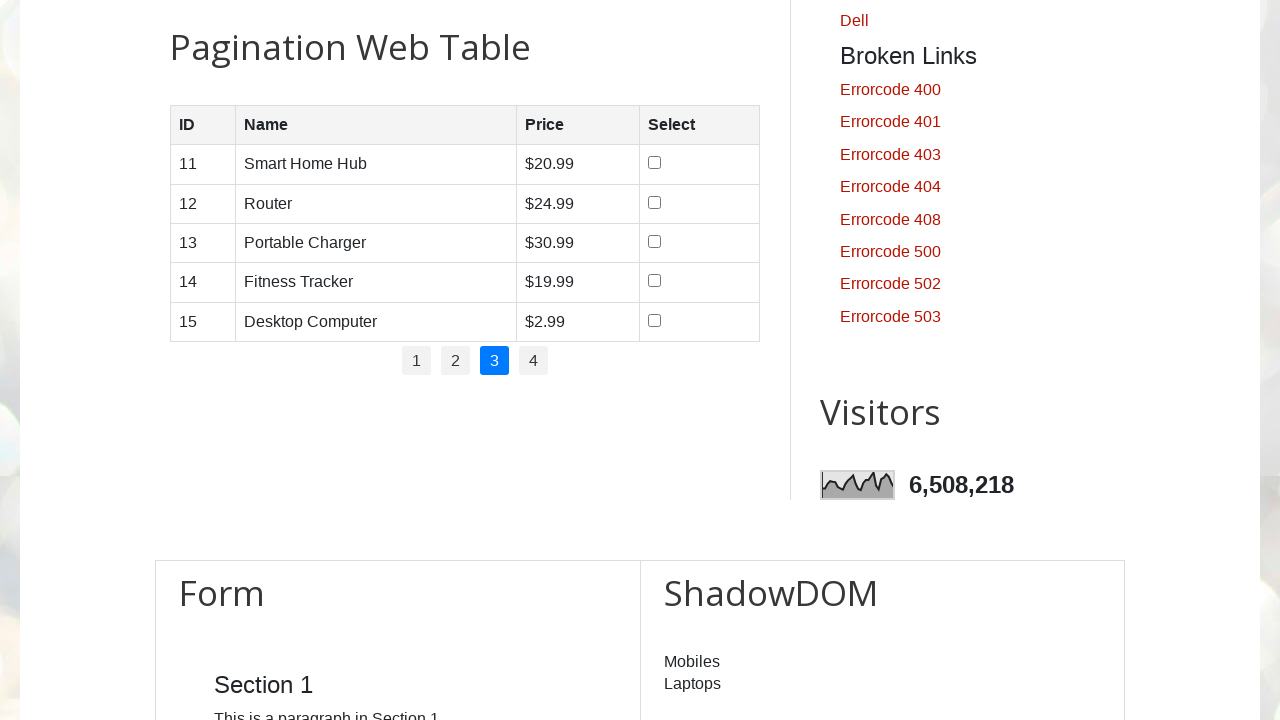

Read product name: Router
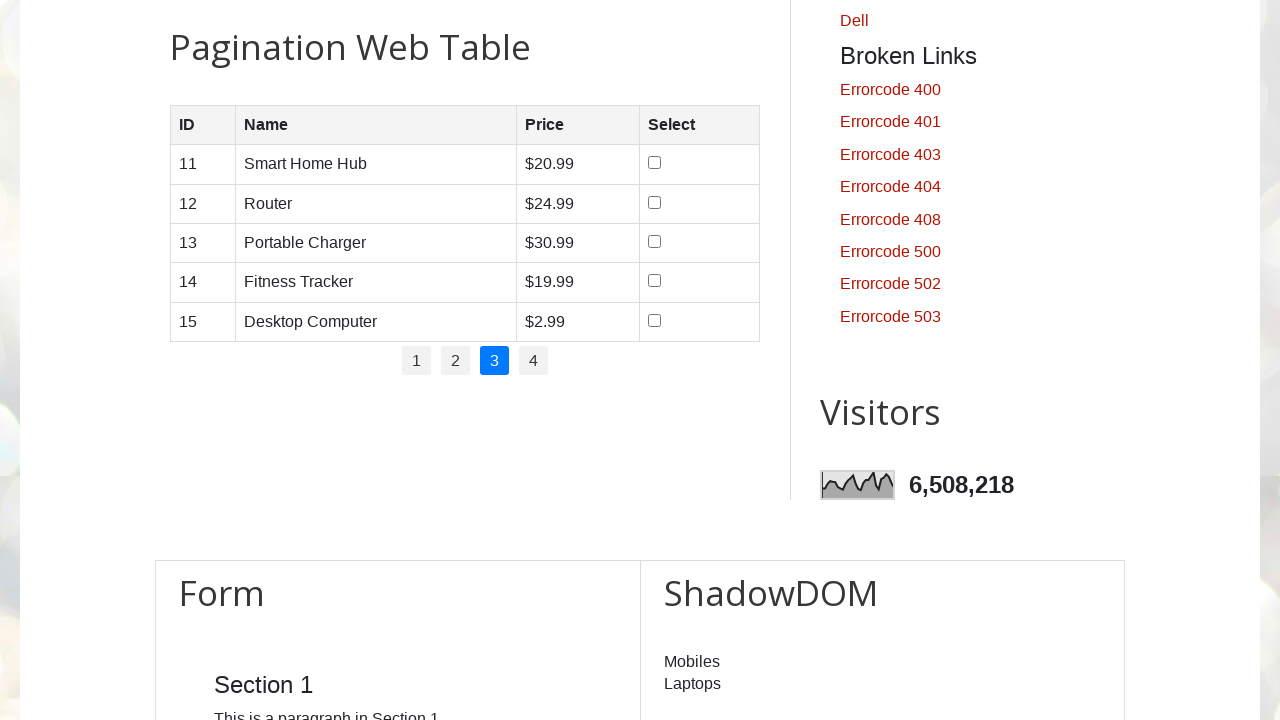

Read product name: Portable Charger
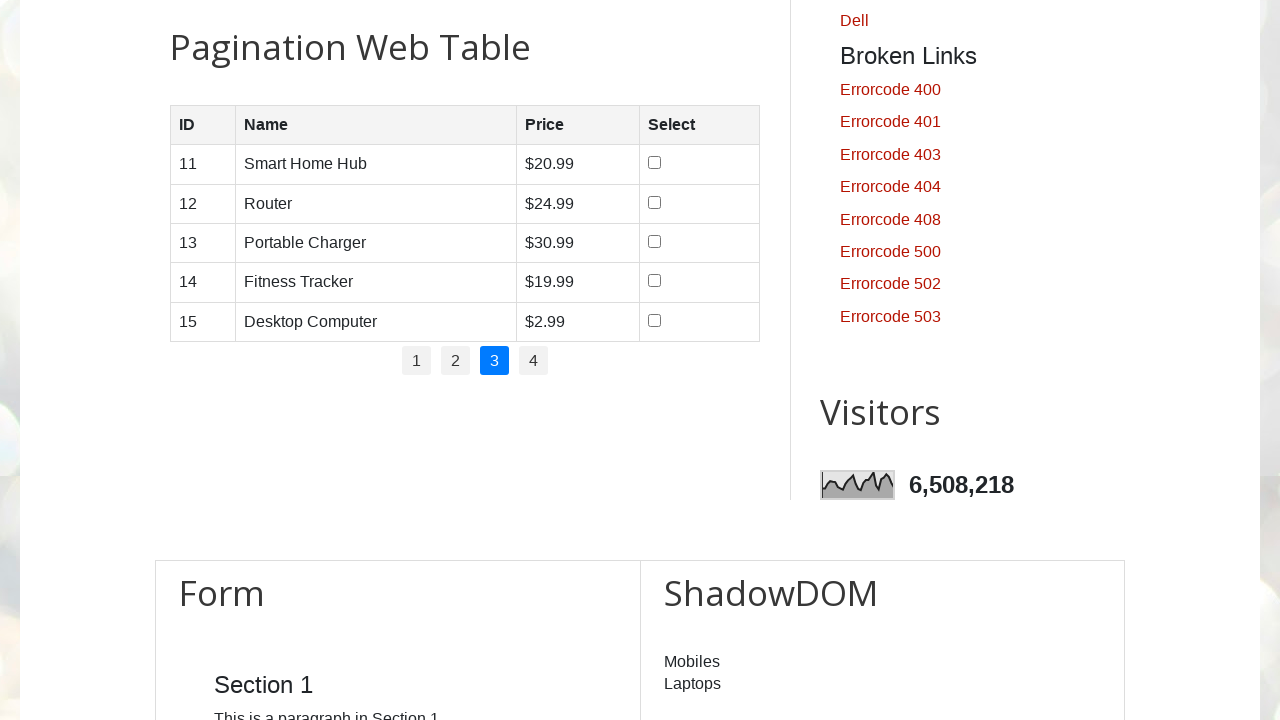

Read product name: Fitness Tracker
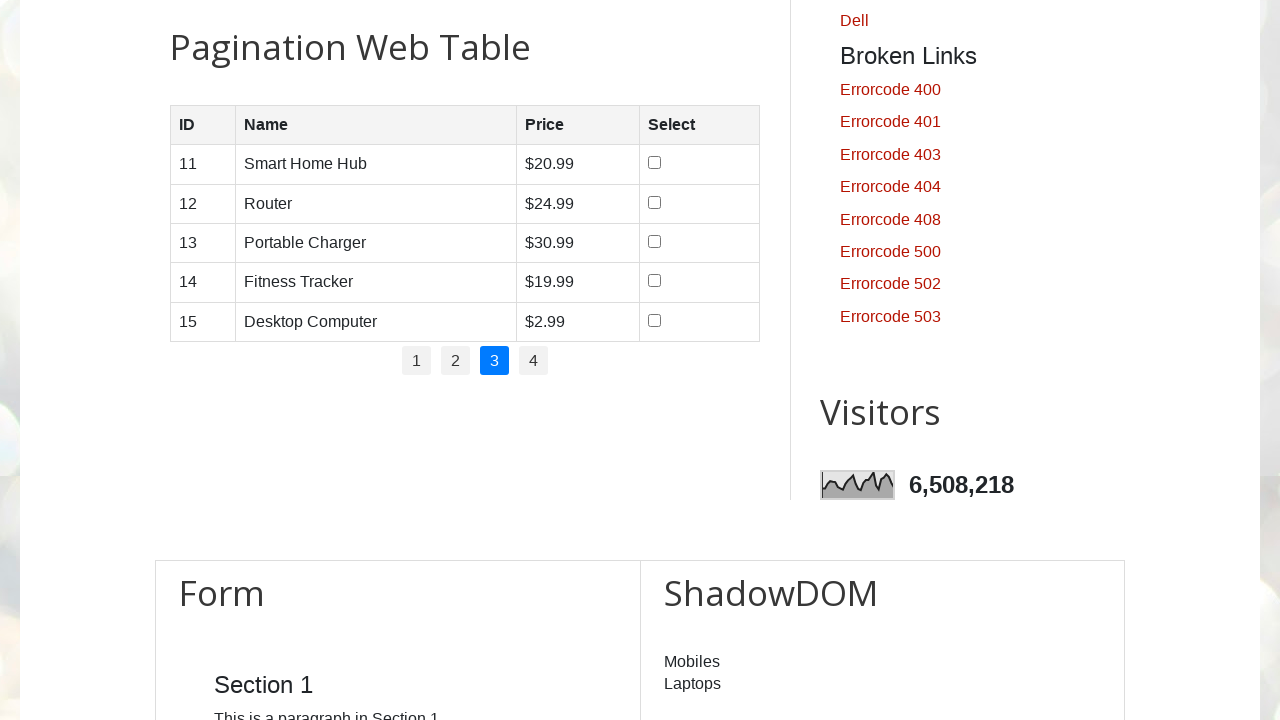

Read product name: Desktop Computer
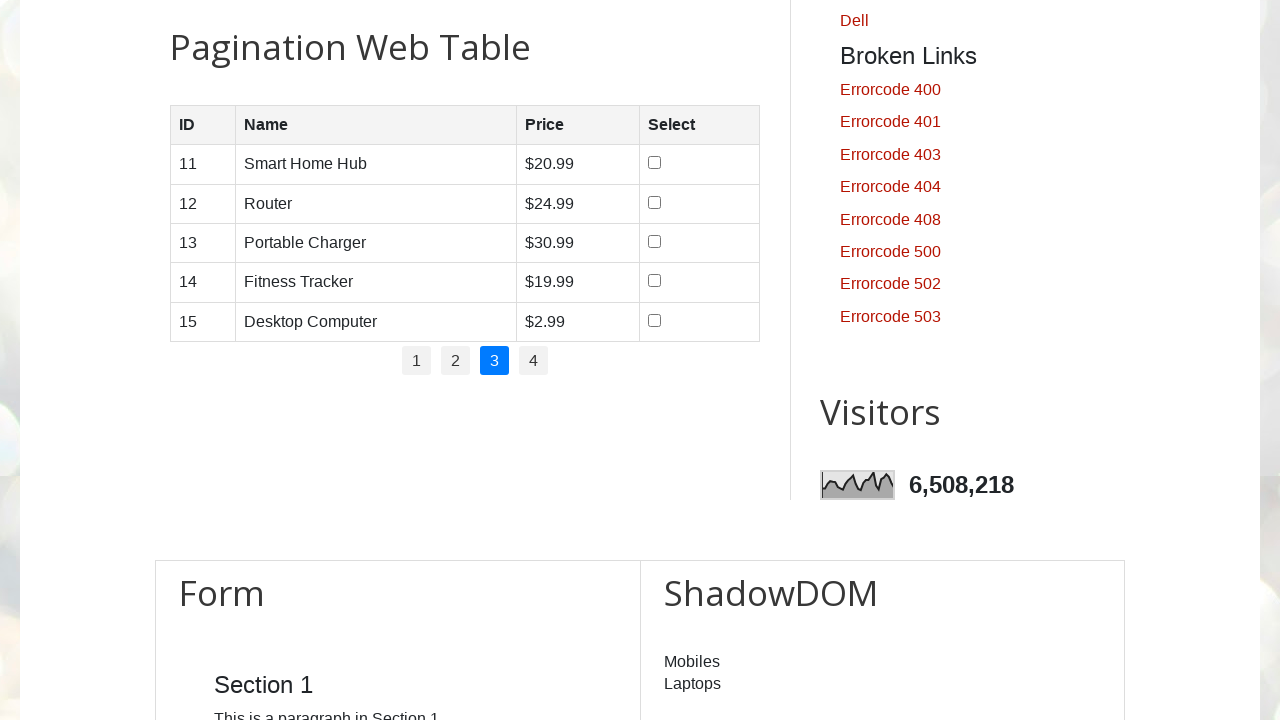

Clicked pagination button for page 4 at (534, 361) on .pagination > li:nth-child(4)
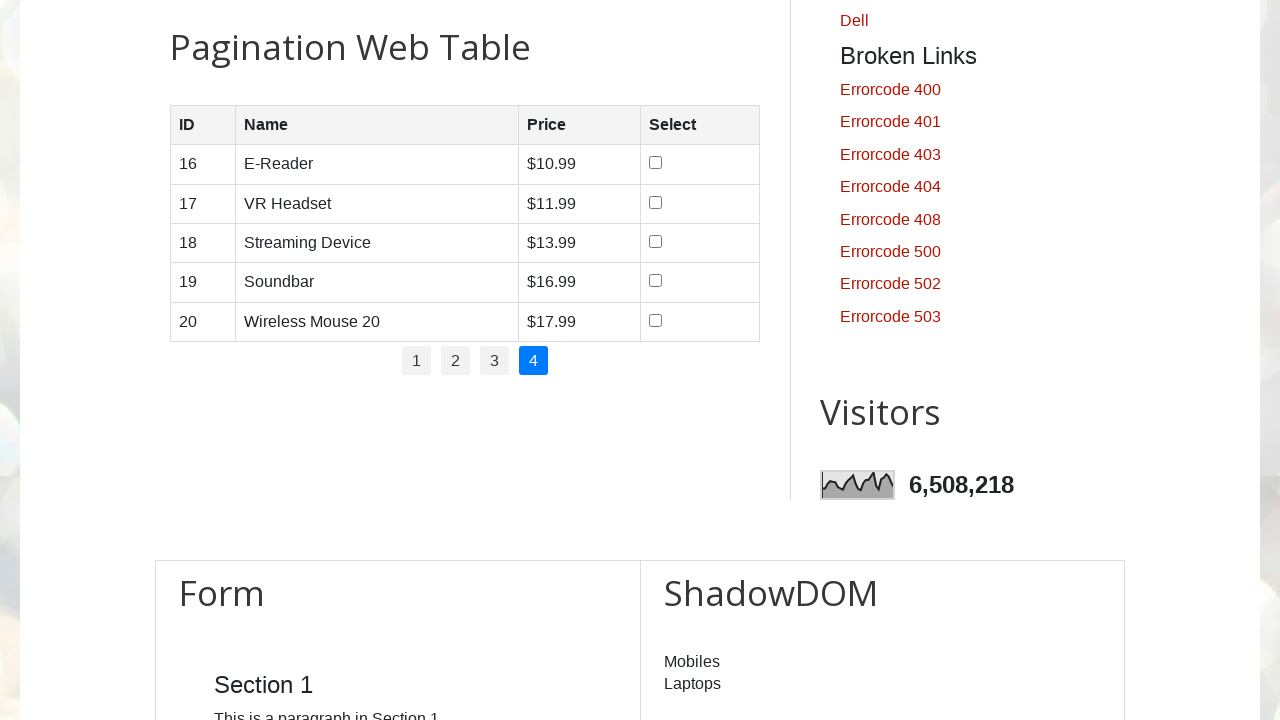

Located product table rows on page 4
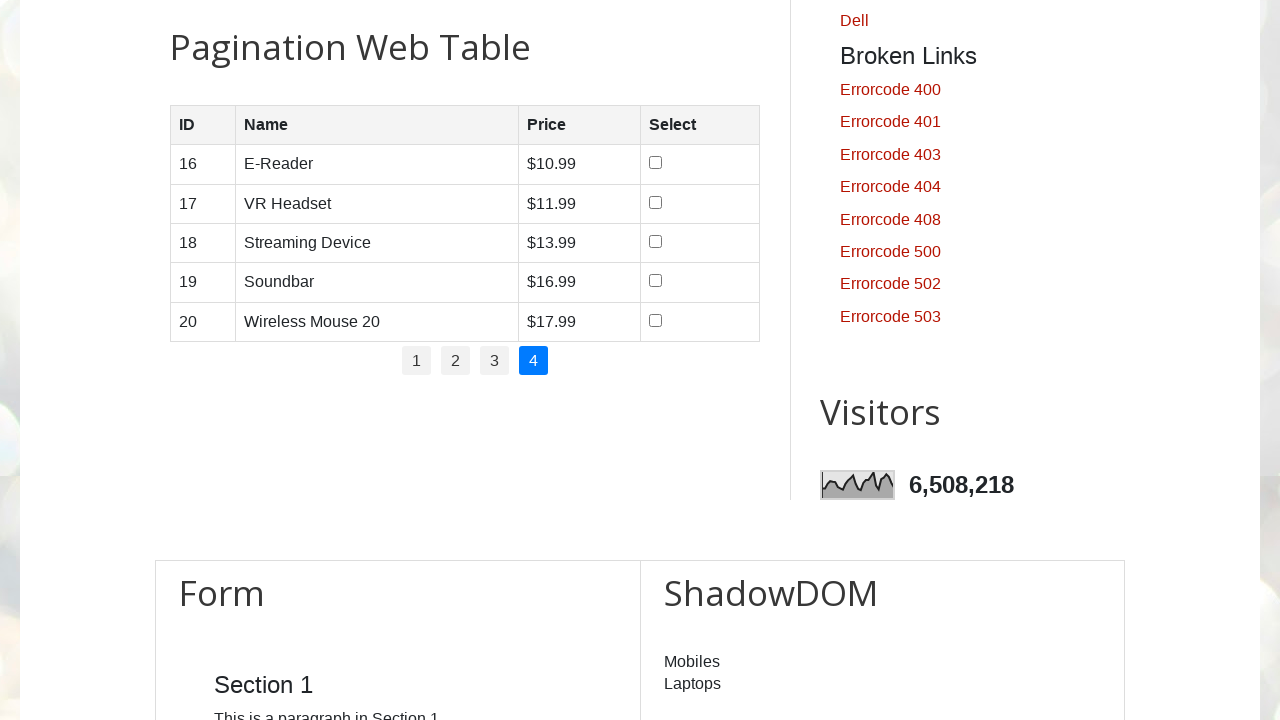

Read product name: E-Reader
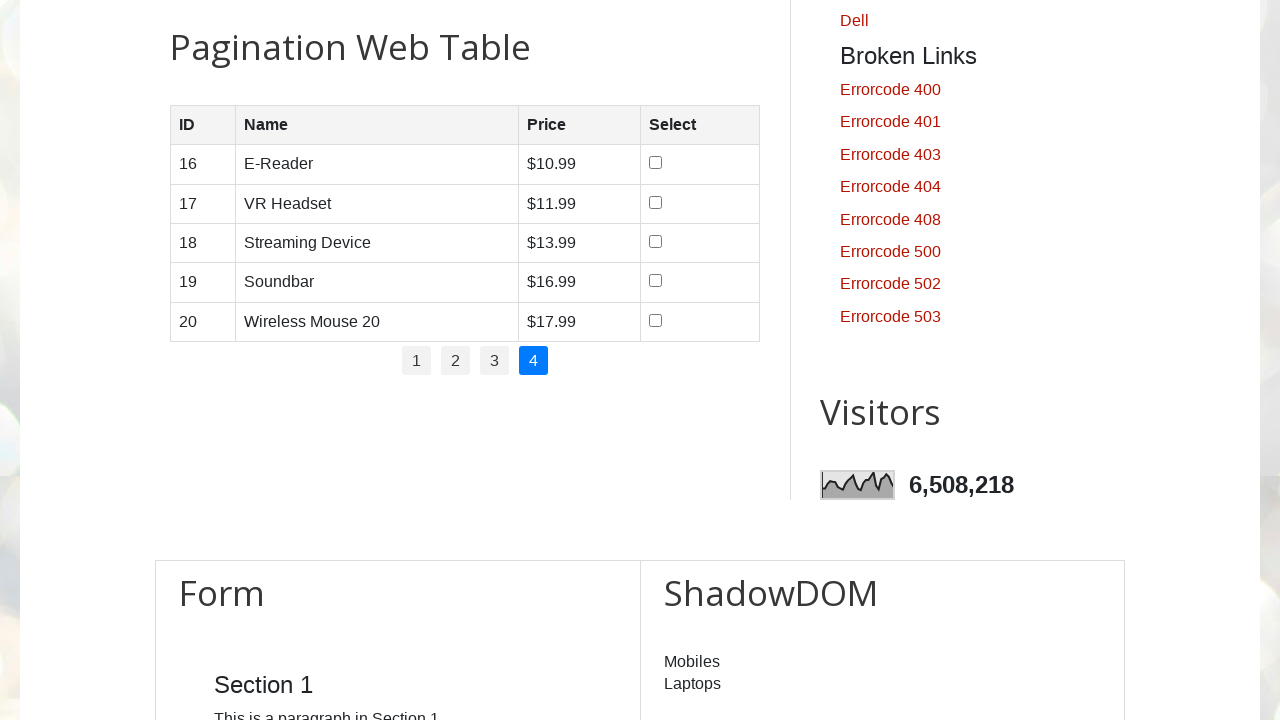

Read product name: VR Headset
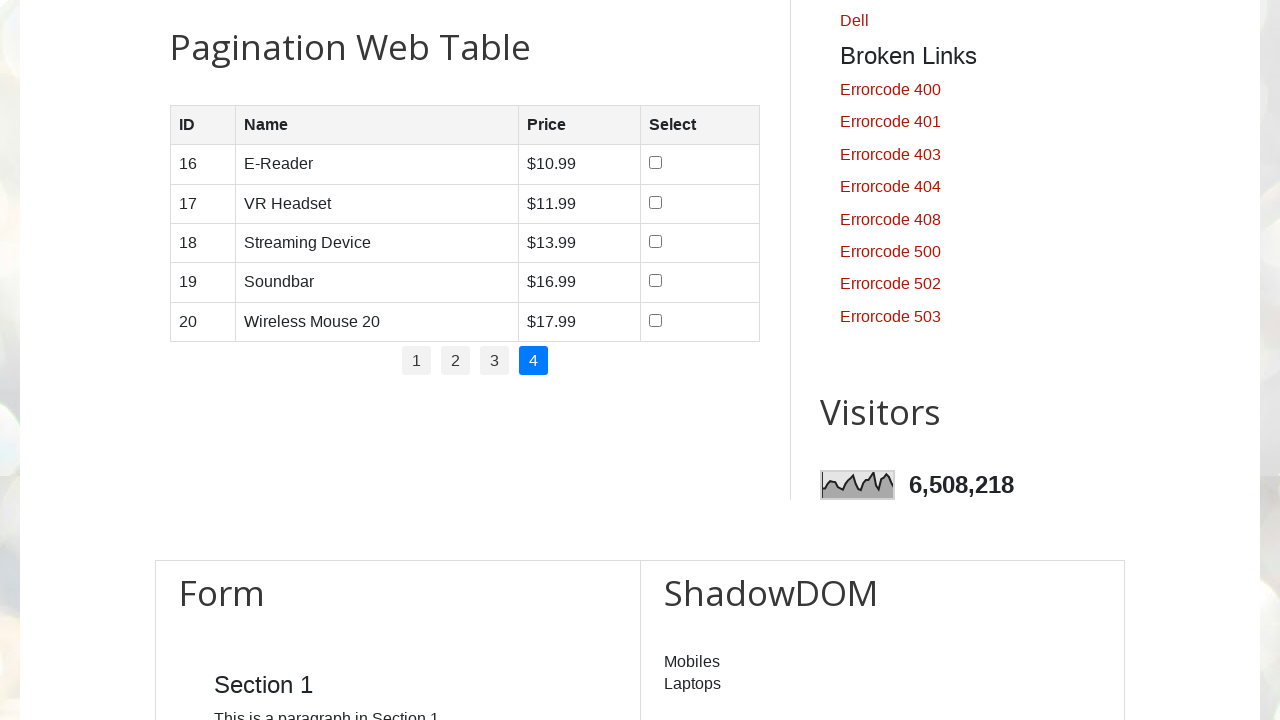

Read product name: Streaming Device
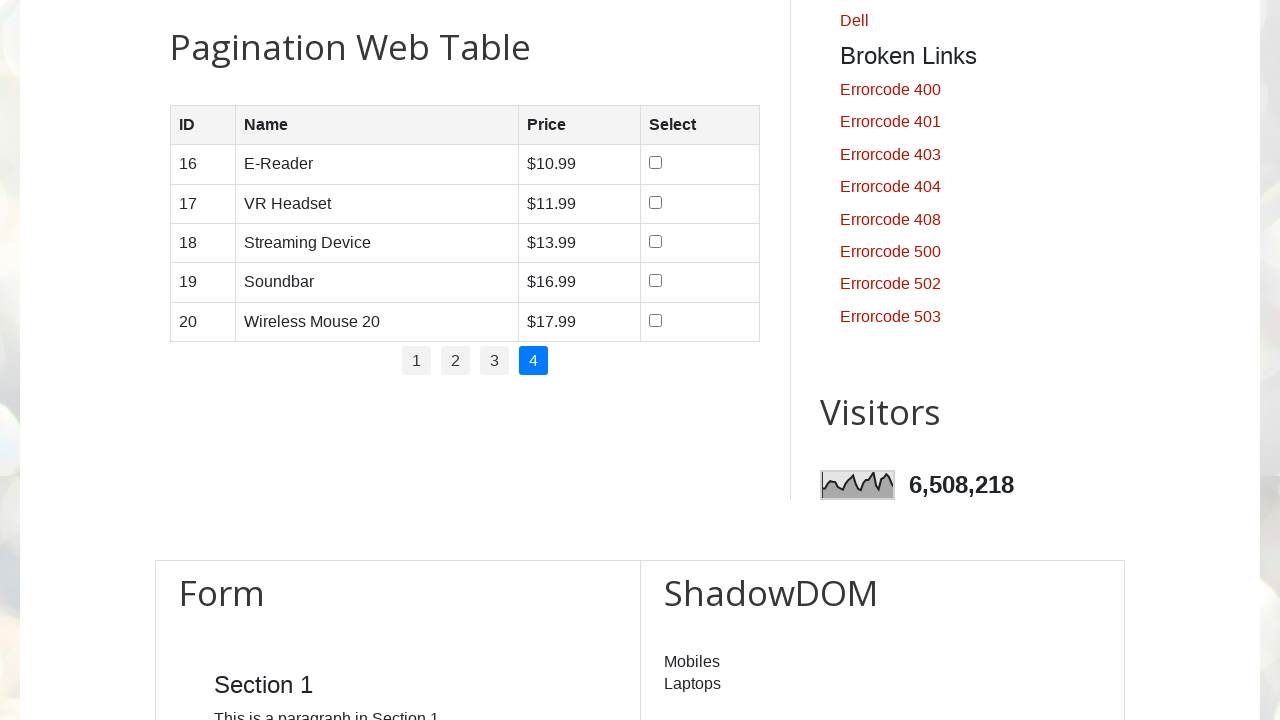

Read product name: Soundbar
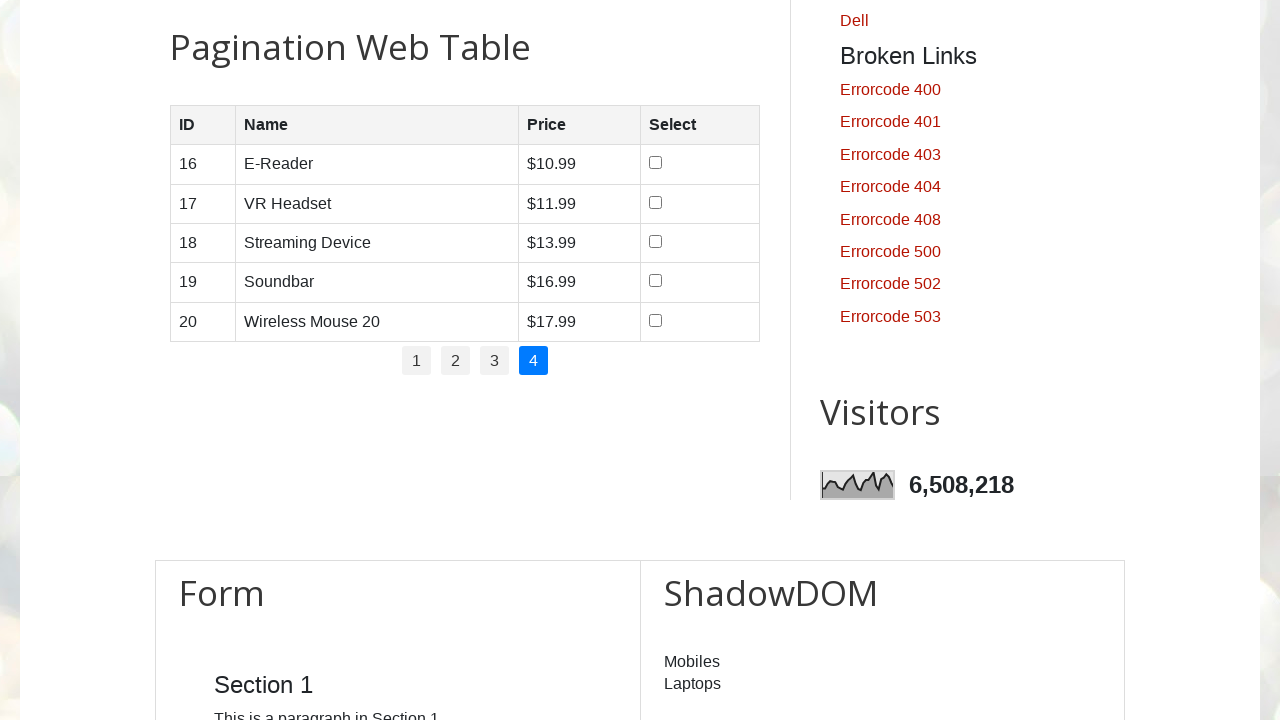

Read product name: Wireless Mouse 20
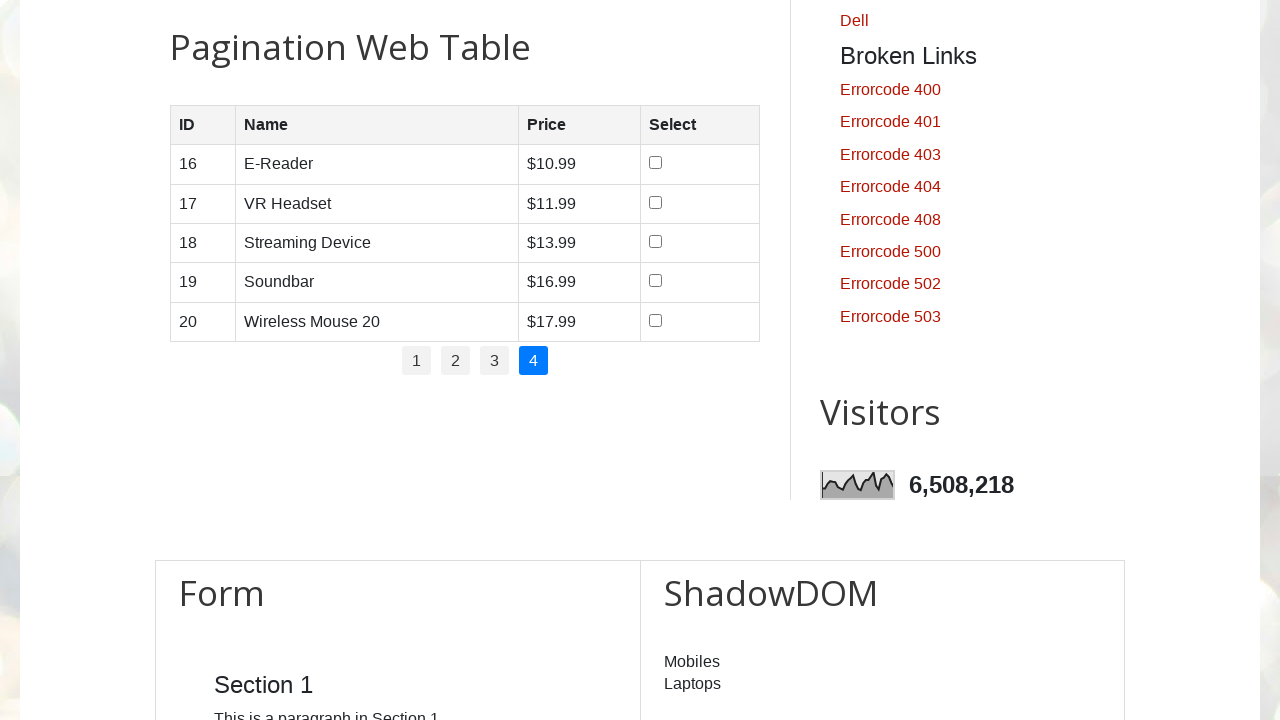

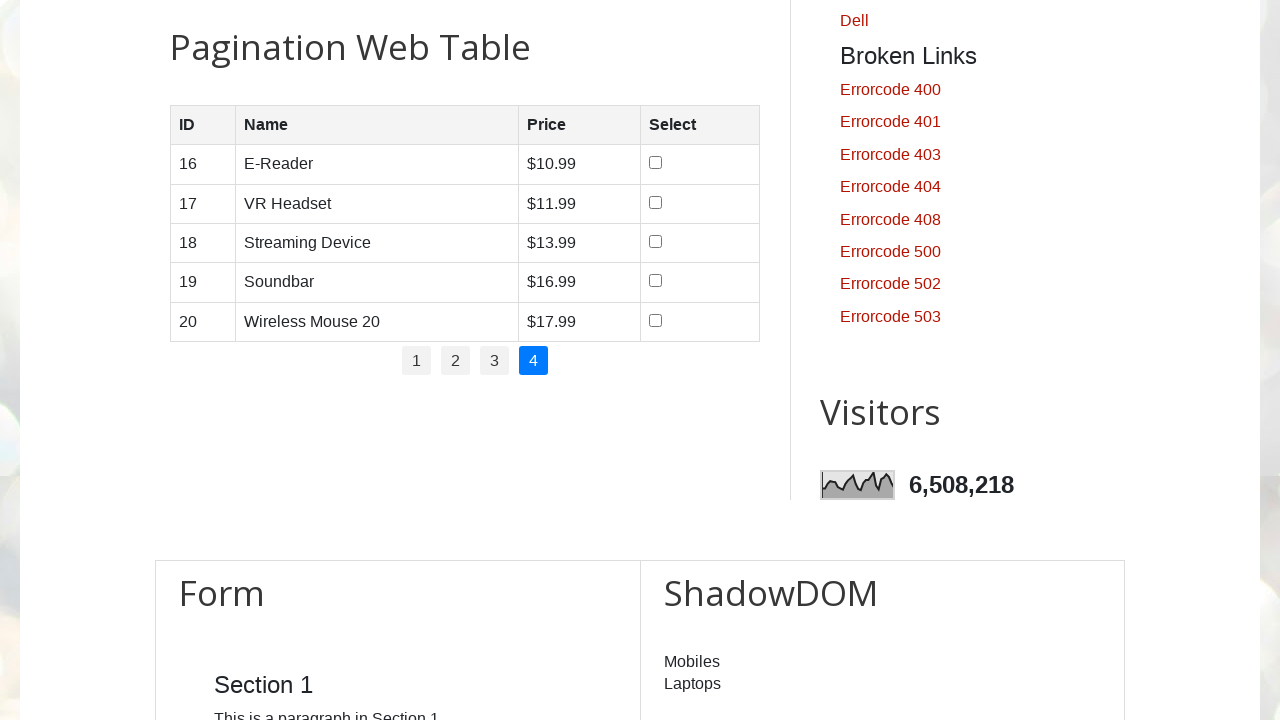